Tests W3Schools website by clicking on the Certificates link which opens a new tab, then fills in the search field on the new page

Starting URL: https://www.w3schools.com/

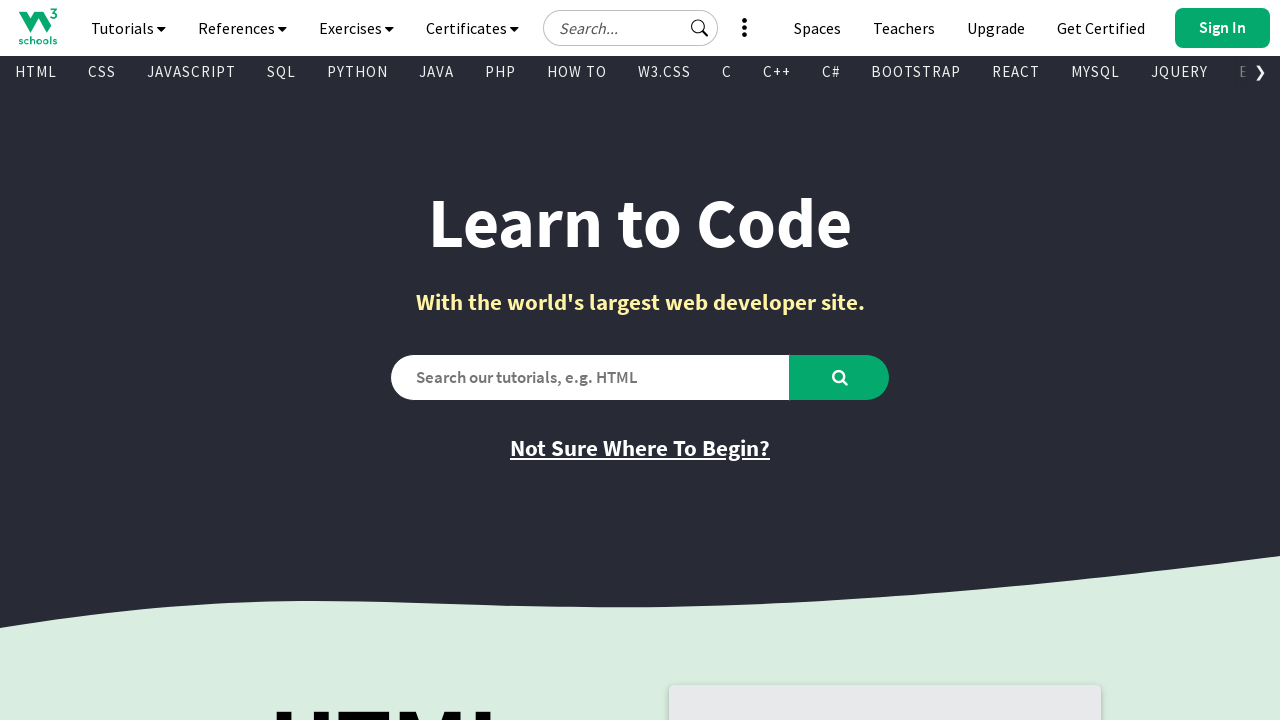

W3Schools Certificates link became visible
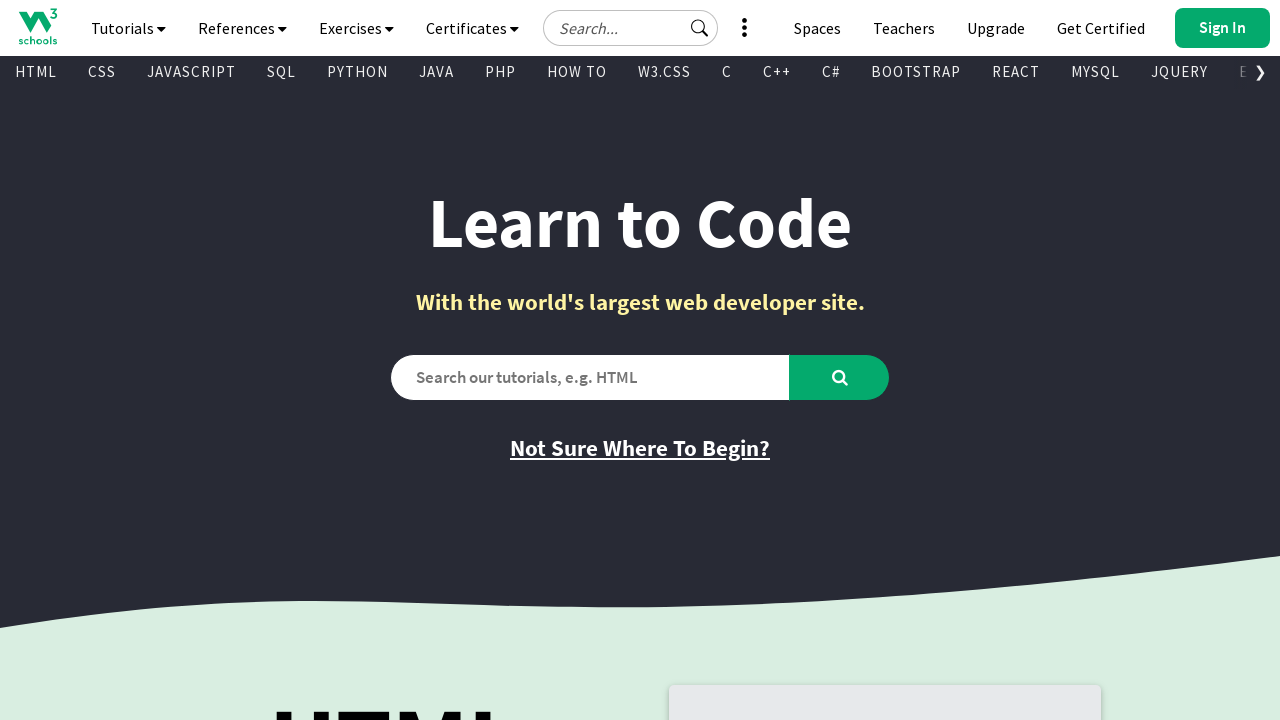

Clicked on W3Schools Certificates link, new tab opened at (1101, 28) on [title="W3Schools Certificates"] >> nth=0
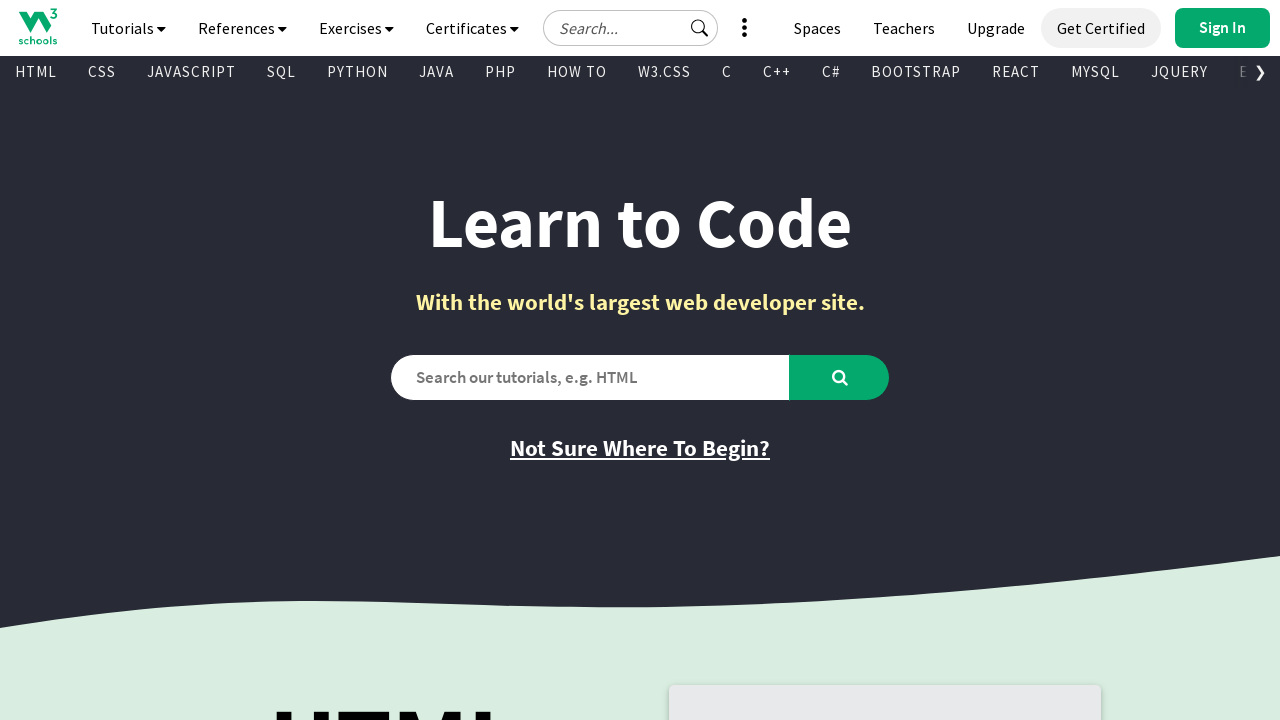

Retrieved new page object from opened tab
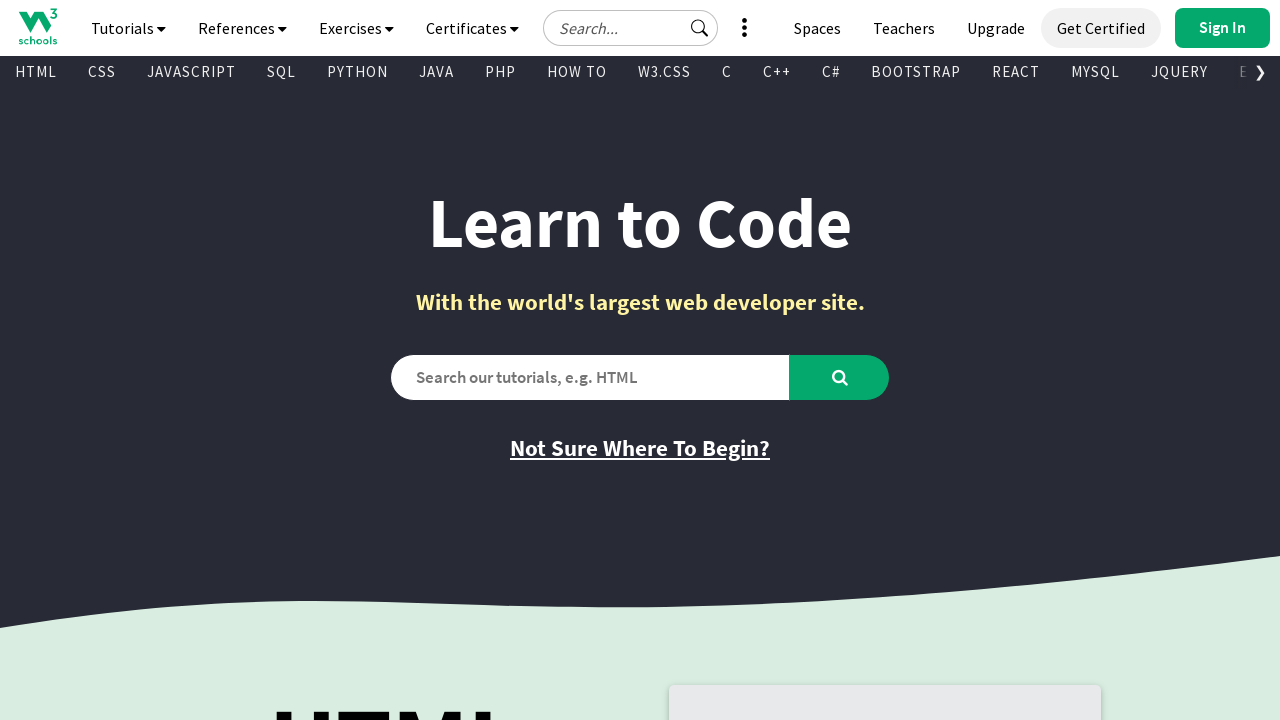

Filled search field on certificates page with 'Automation' on [placeholder*="What are you looking"]
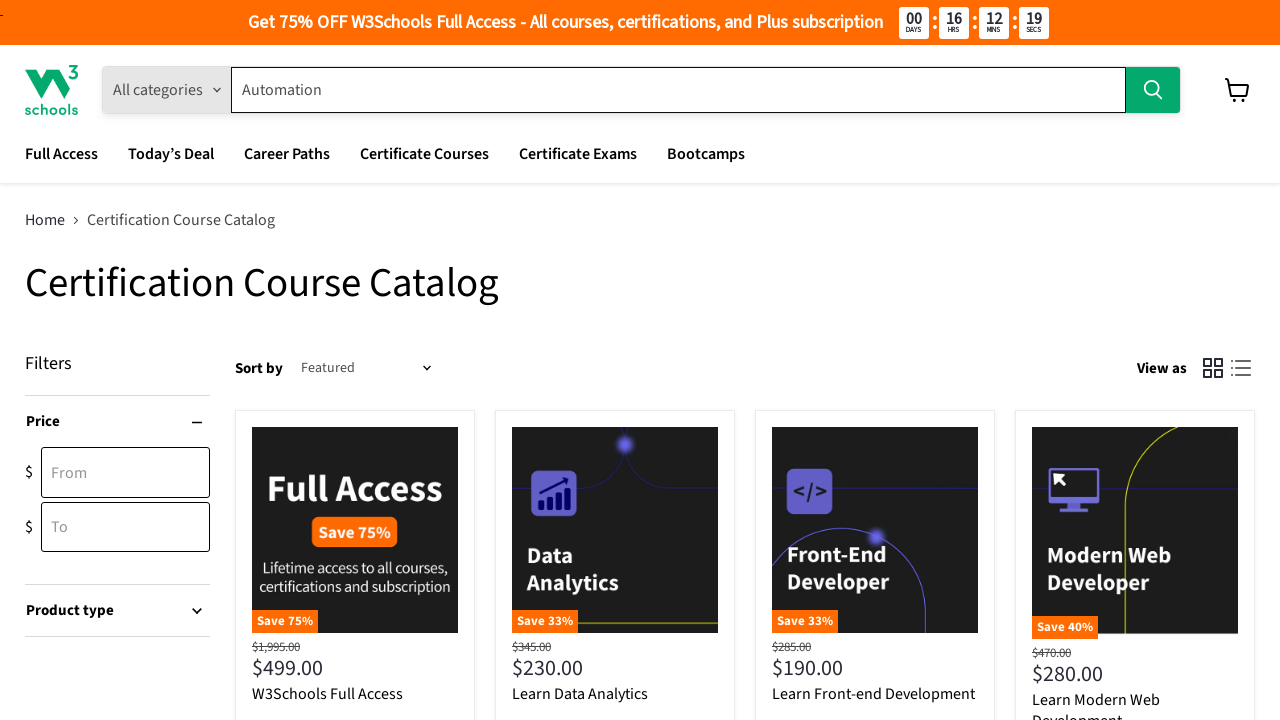

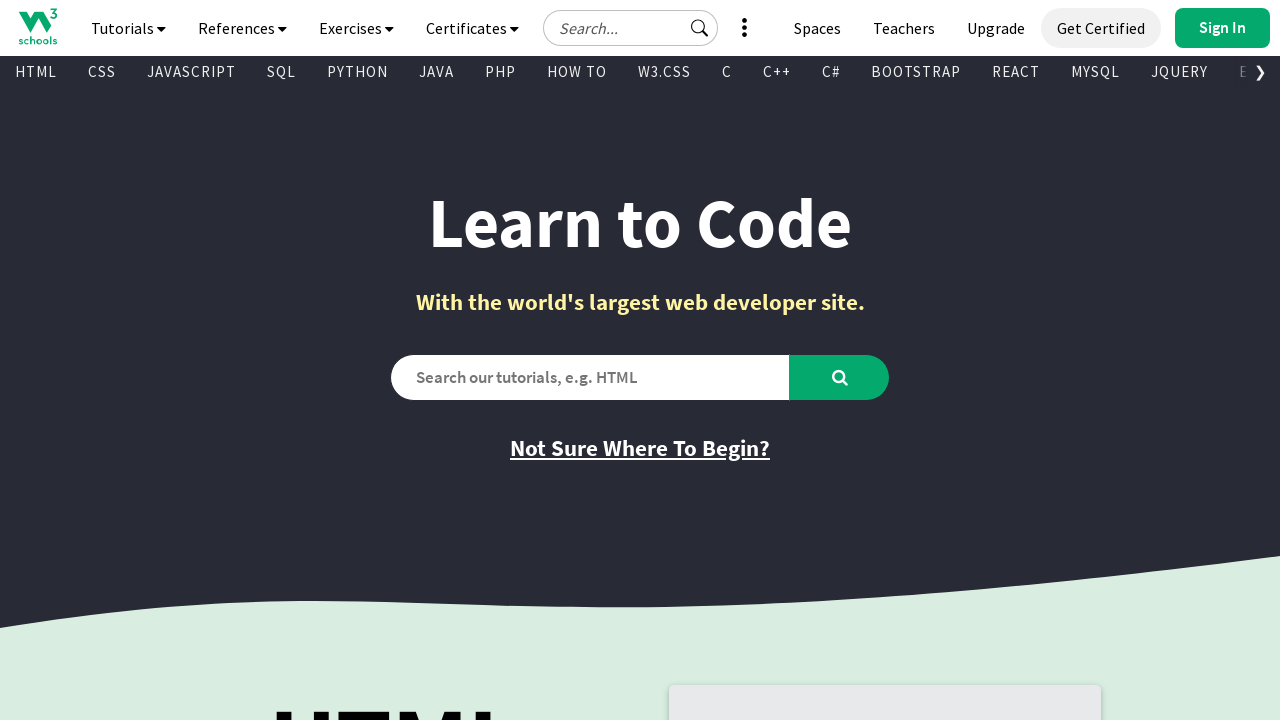